Tests adding a dynamic element and verifying it becomes displayed using explicit wait

Starting URL: https://www.selenium.dev/selenium/web/dynamic.html

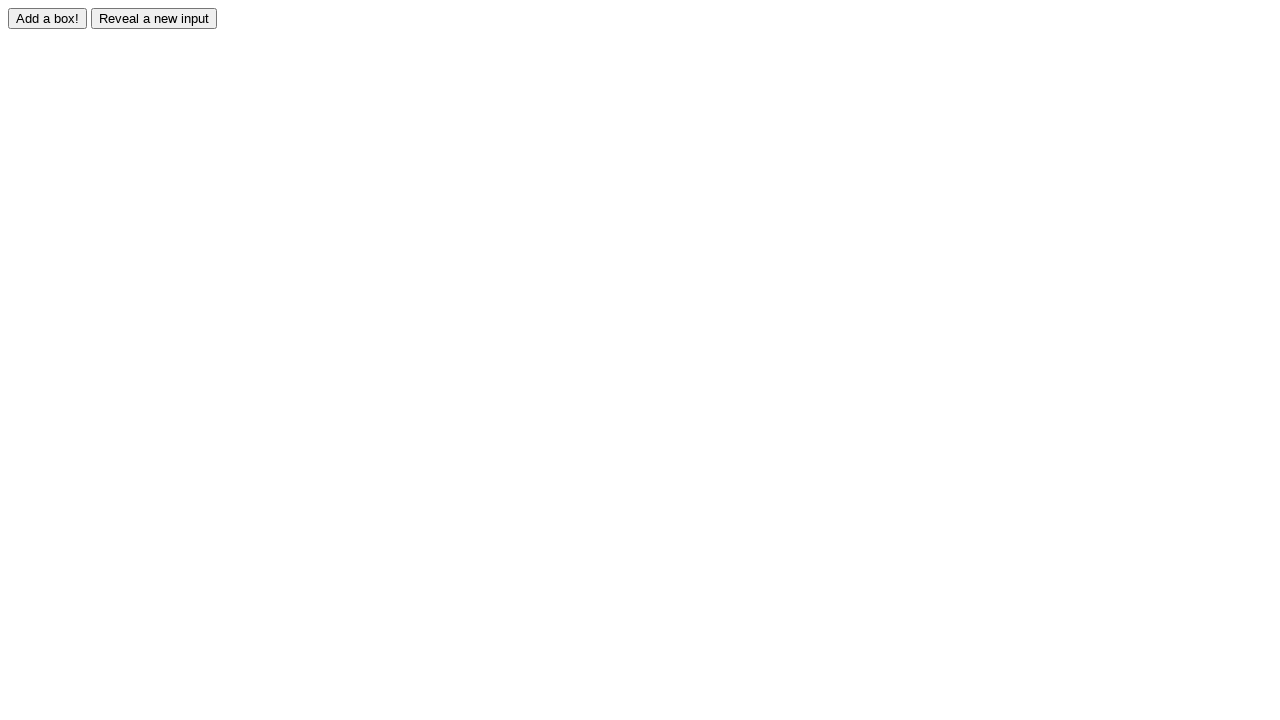

Clicked the Add button to create a dynamic element at (48, 18) on #adder
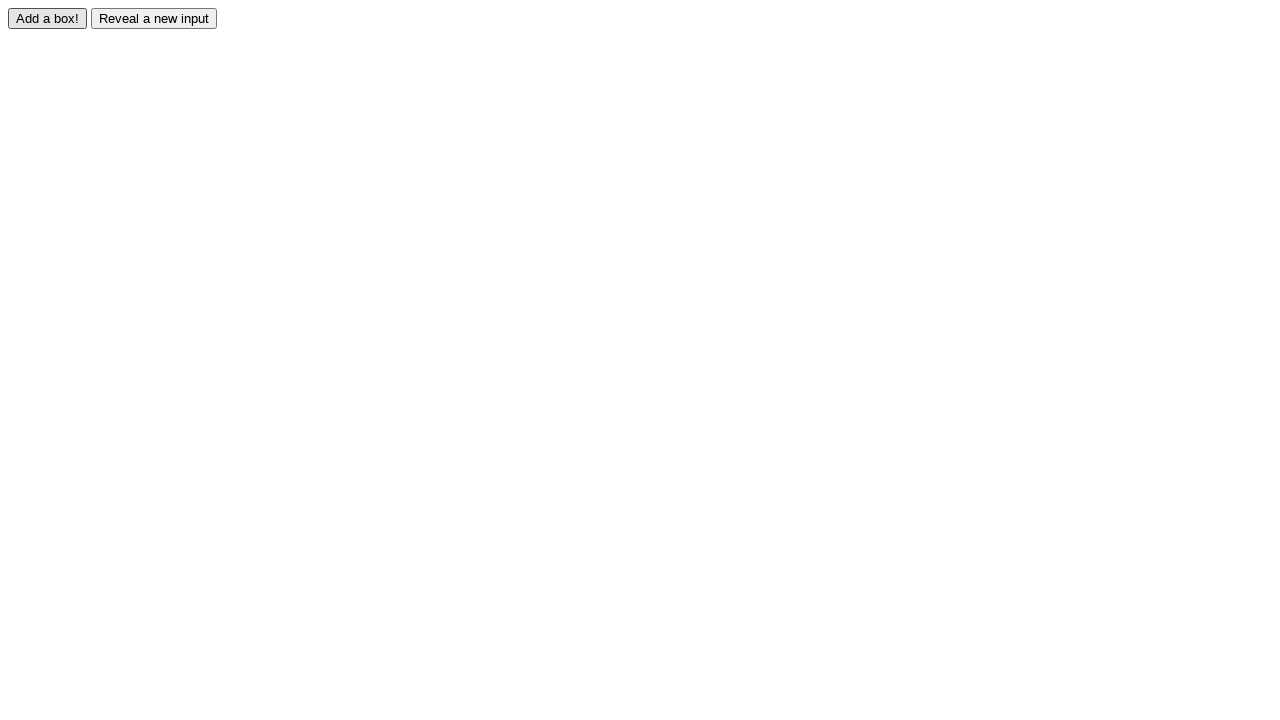

Waited for the dynamically added red box to become visible
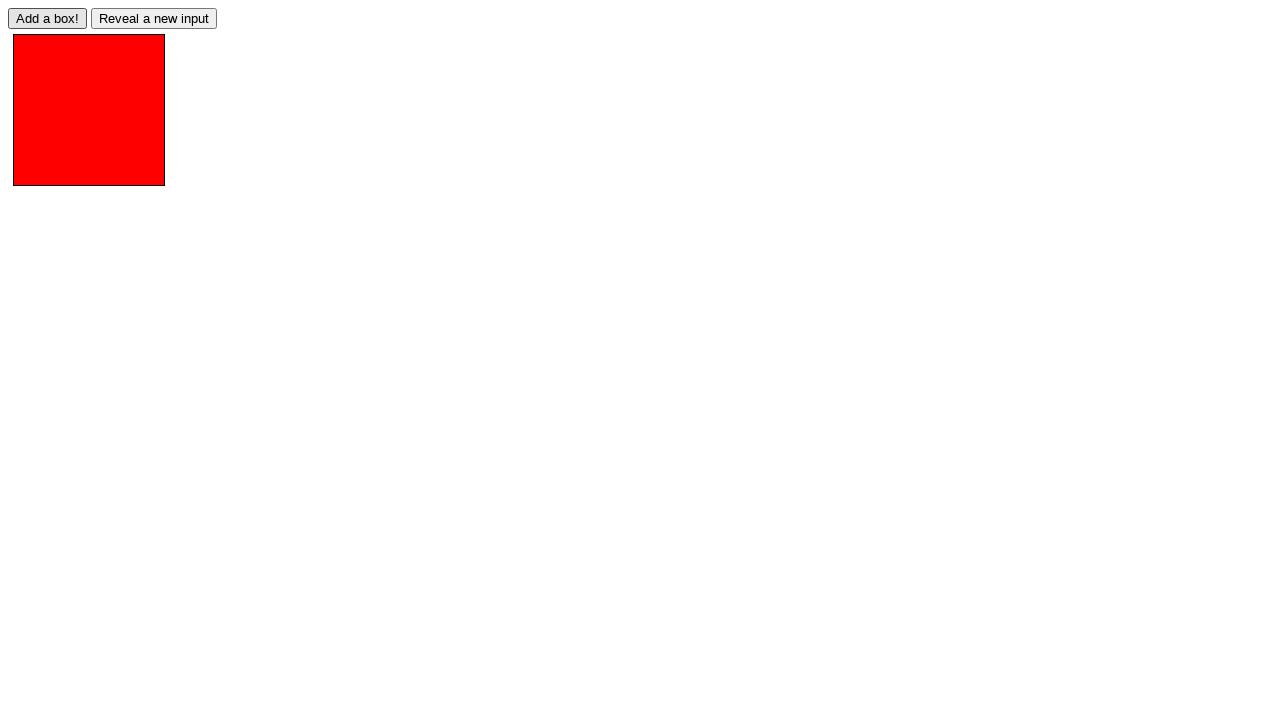

Verified that the red box is displayed
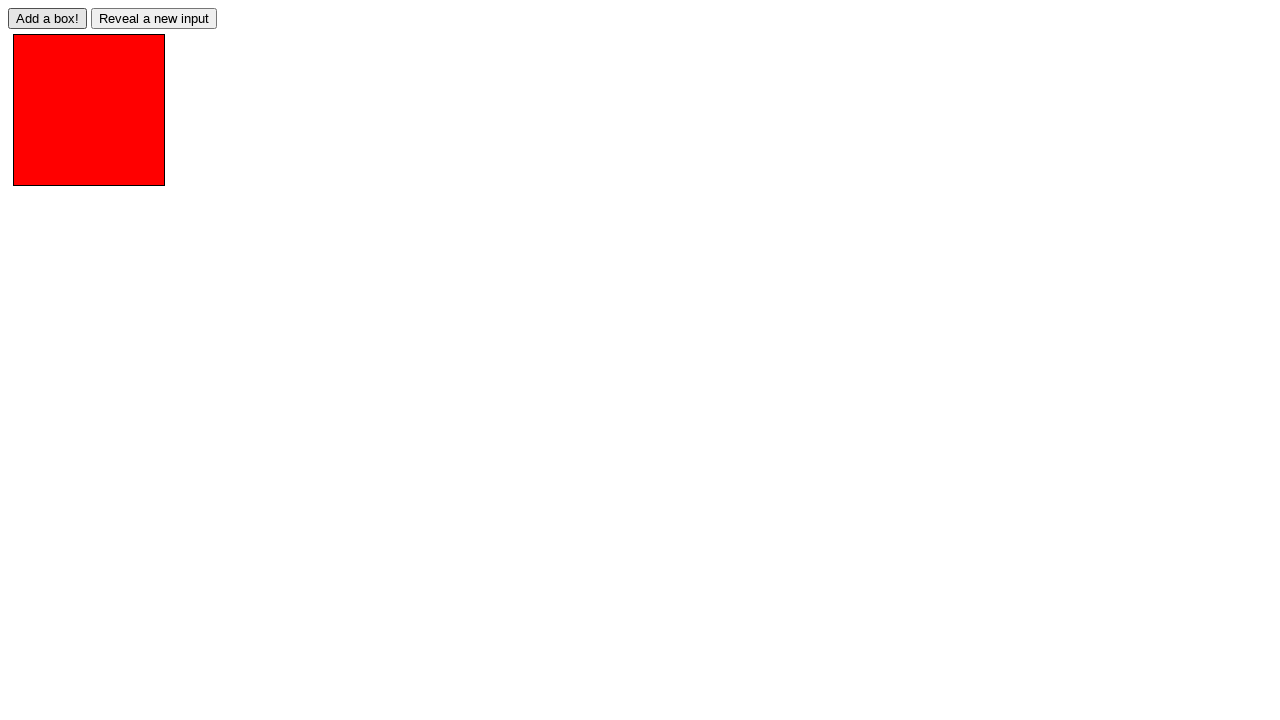

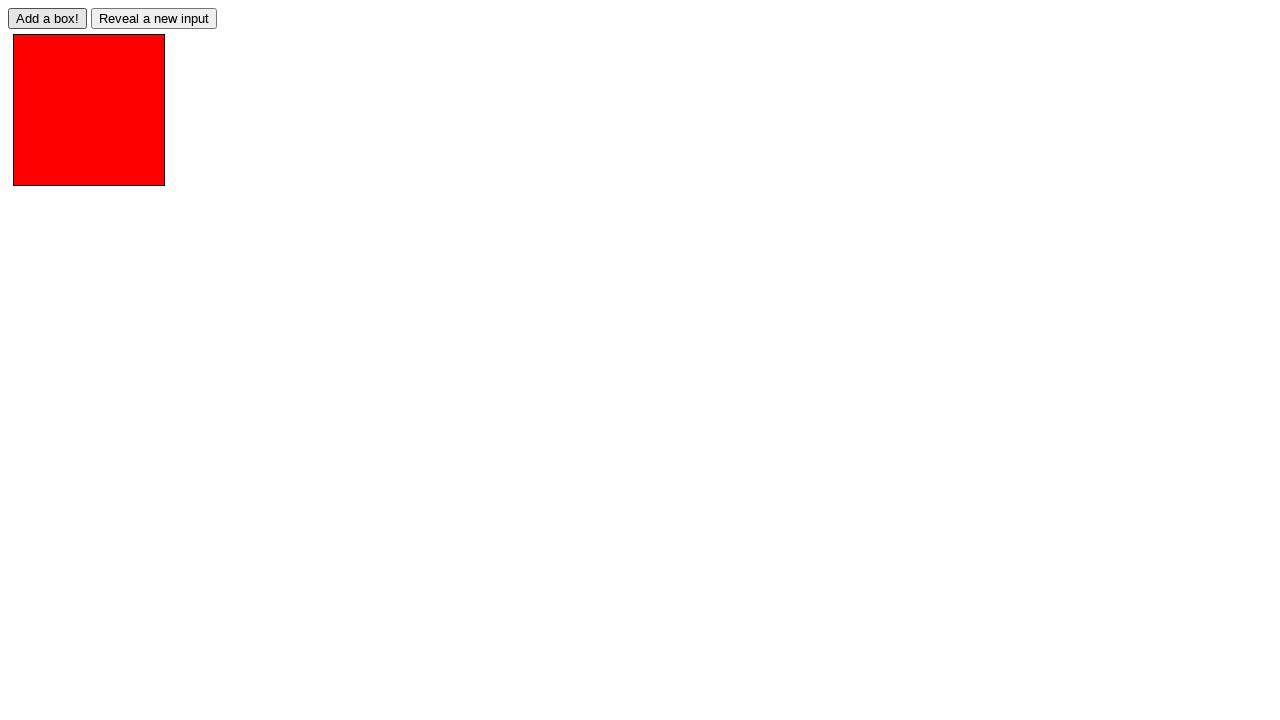